Tests login with valid email but wrong password and verifies error message is displayed

Starting URL: https://vue-demo.daniel-avellaneda.com

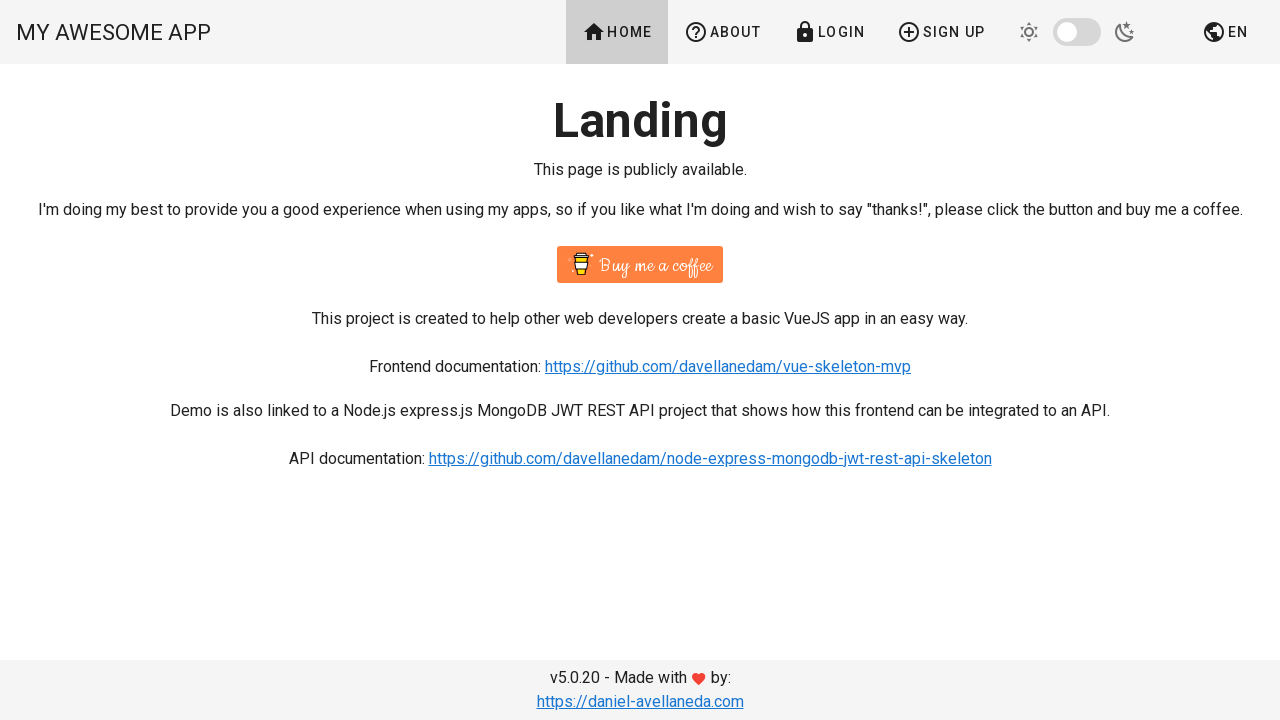

Clicked Login button to navigate to login page at (829, 32) on text=Login
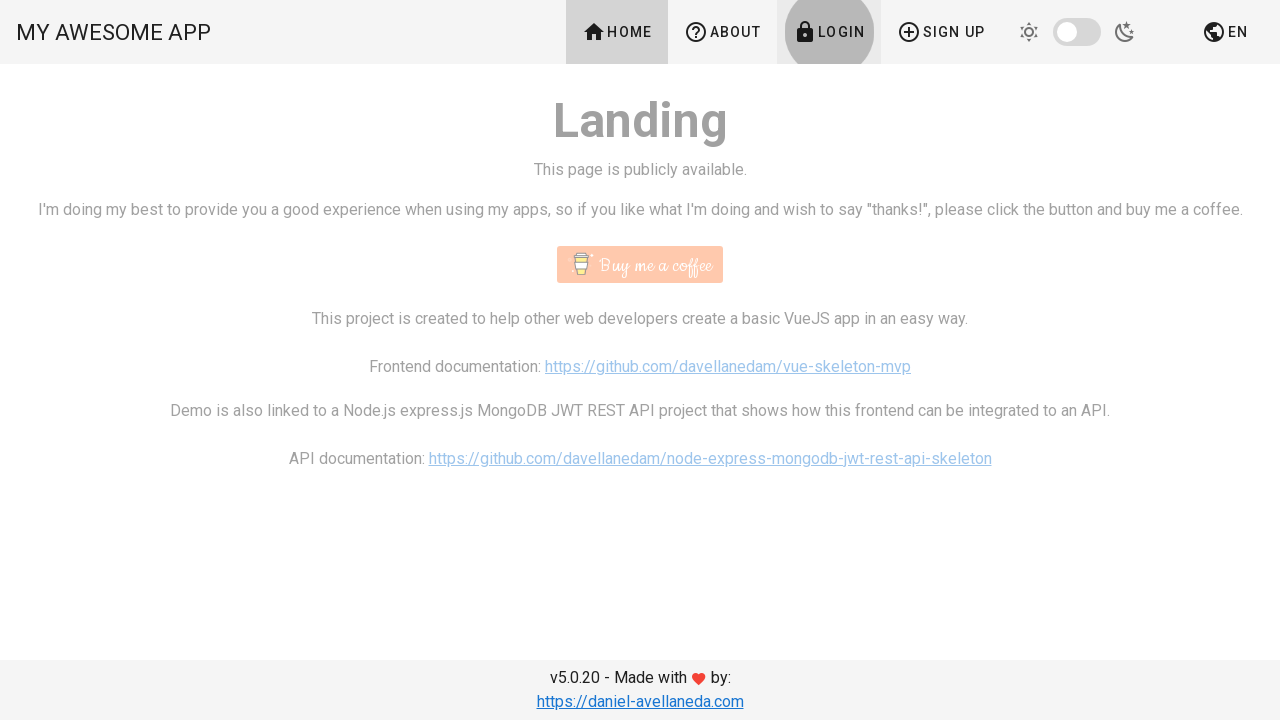

Filled email field with admin@admin.com on input[type='email']
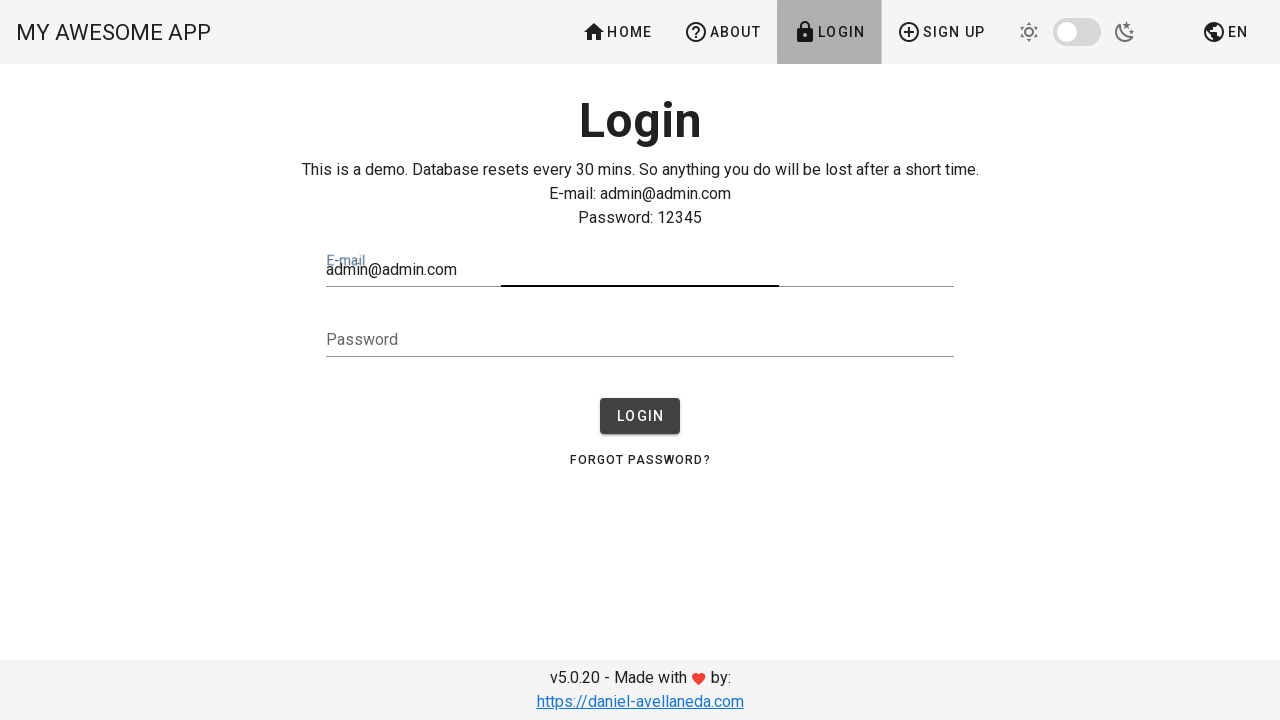

Filled password field with wrong password on input[type='password']
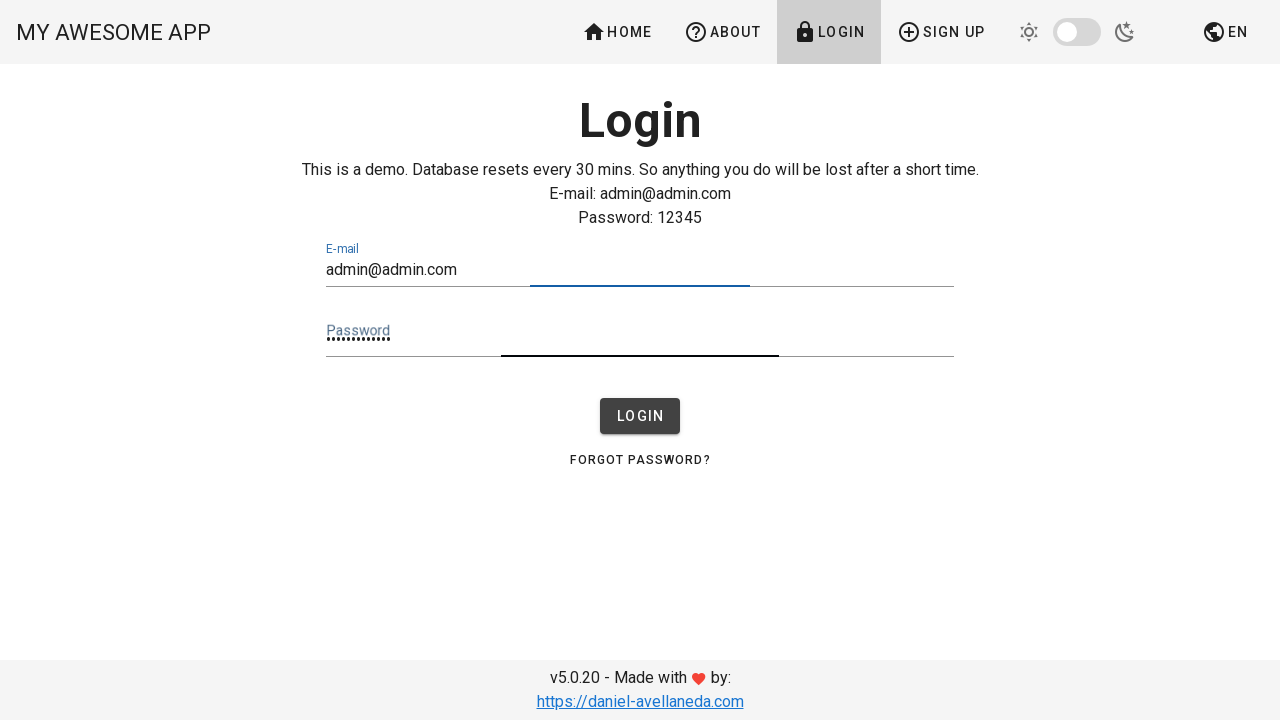

Submitted login form at (640, 416) on button[type='submit']
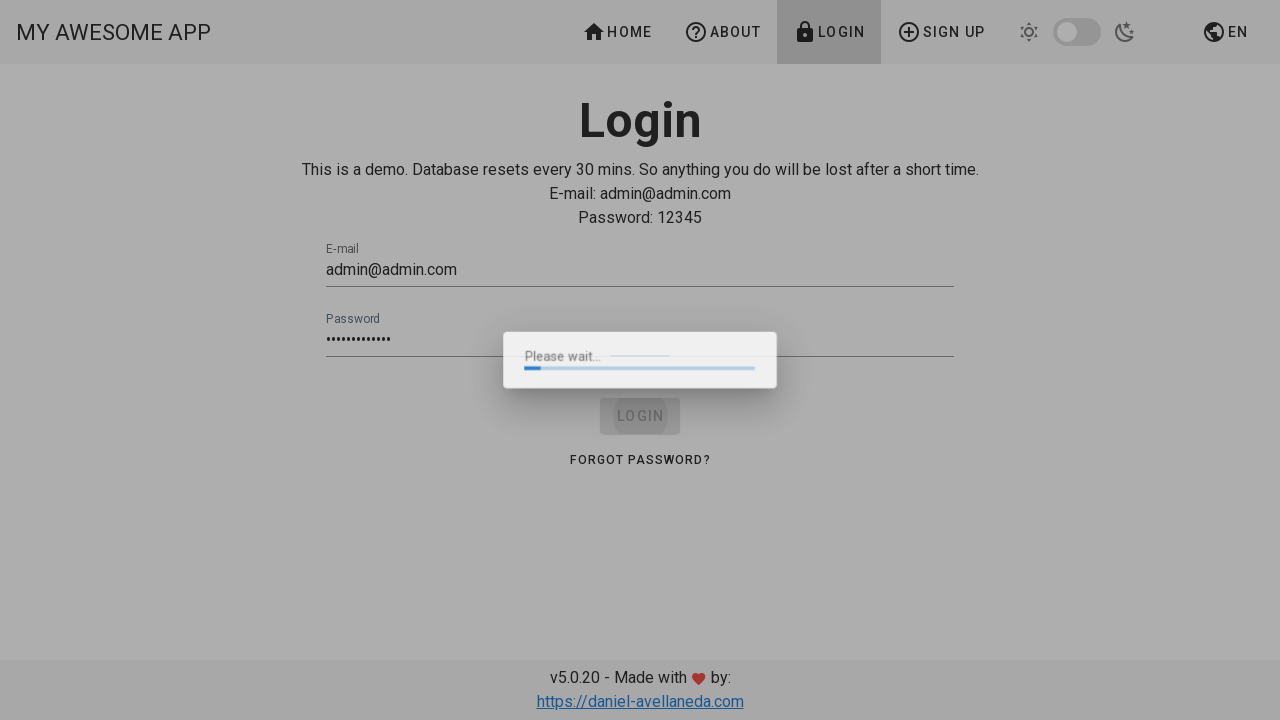

Verified error message 'Wrong password' is displayed
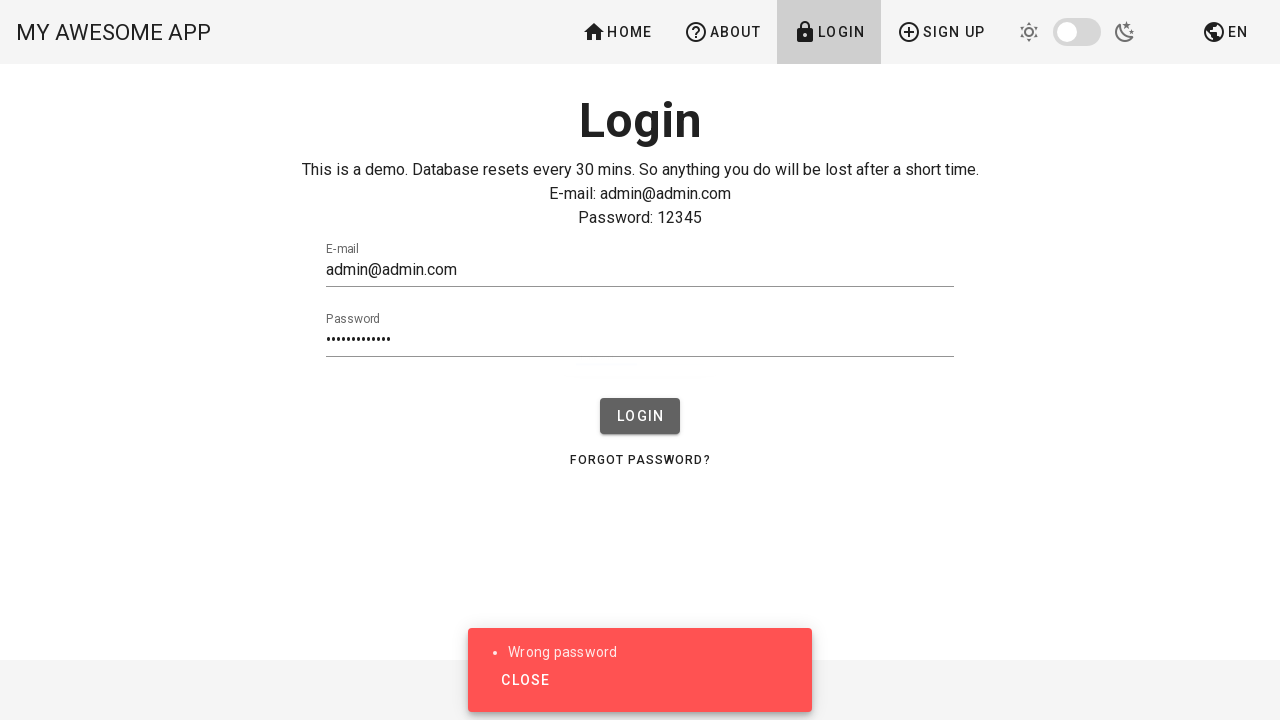

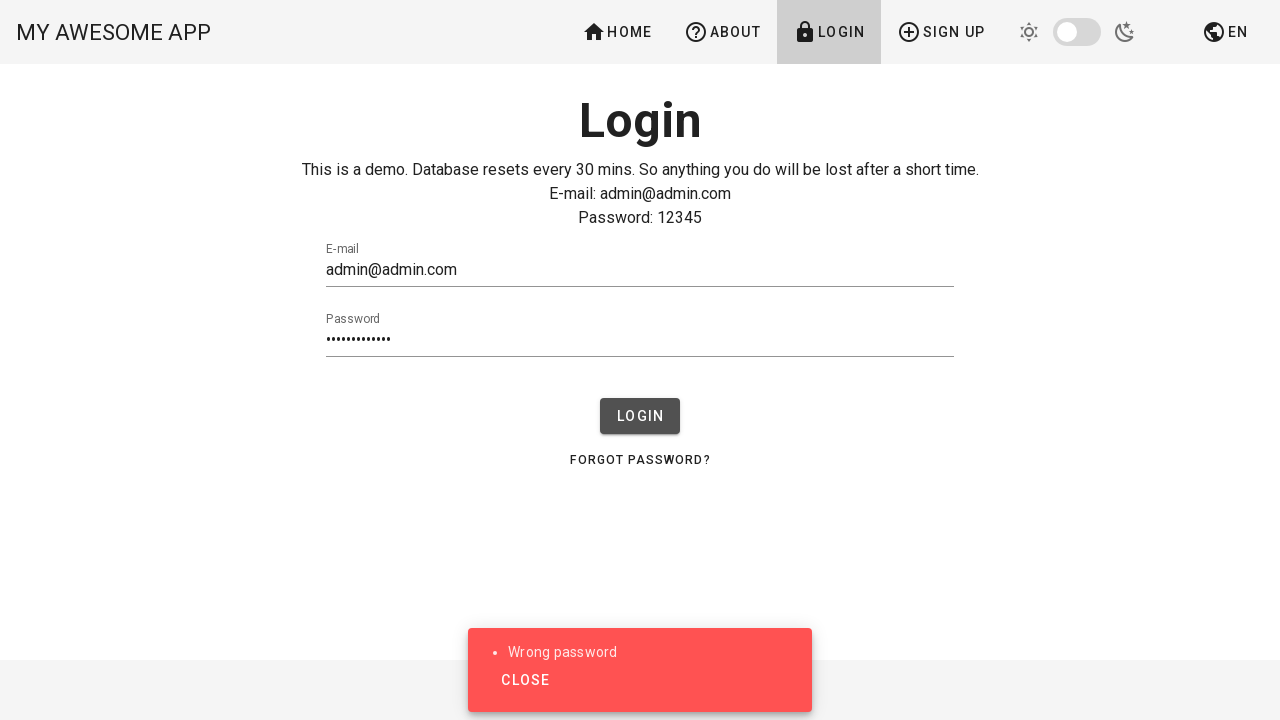